Tests clicking the Facebook social icon and navigating back to the main page

Starting URL: https://bsqtalent.com/

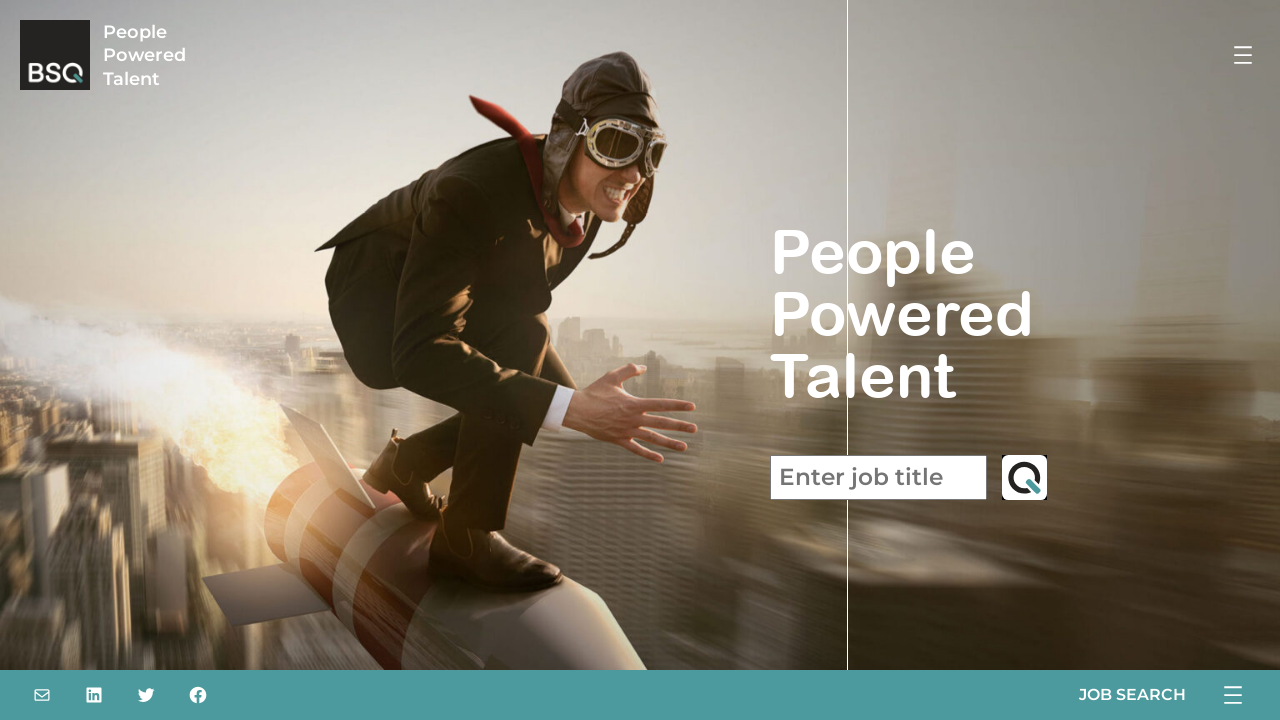

Waited for Facebook social icon to become visible
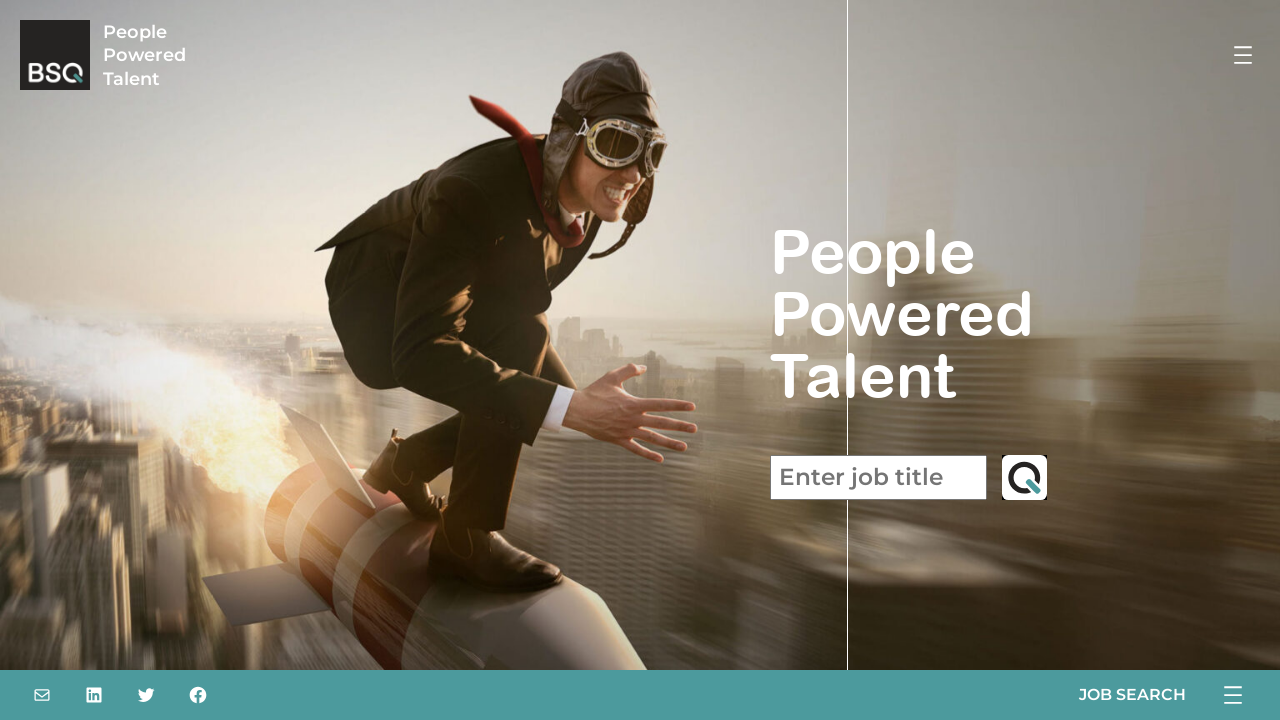

Clicked the Facebook social icon at (198, 695) on .wp-social-link-facebook
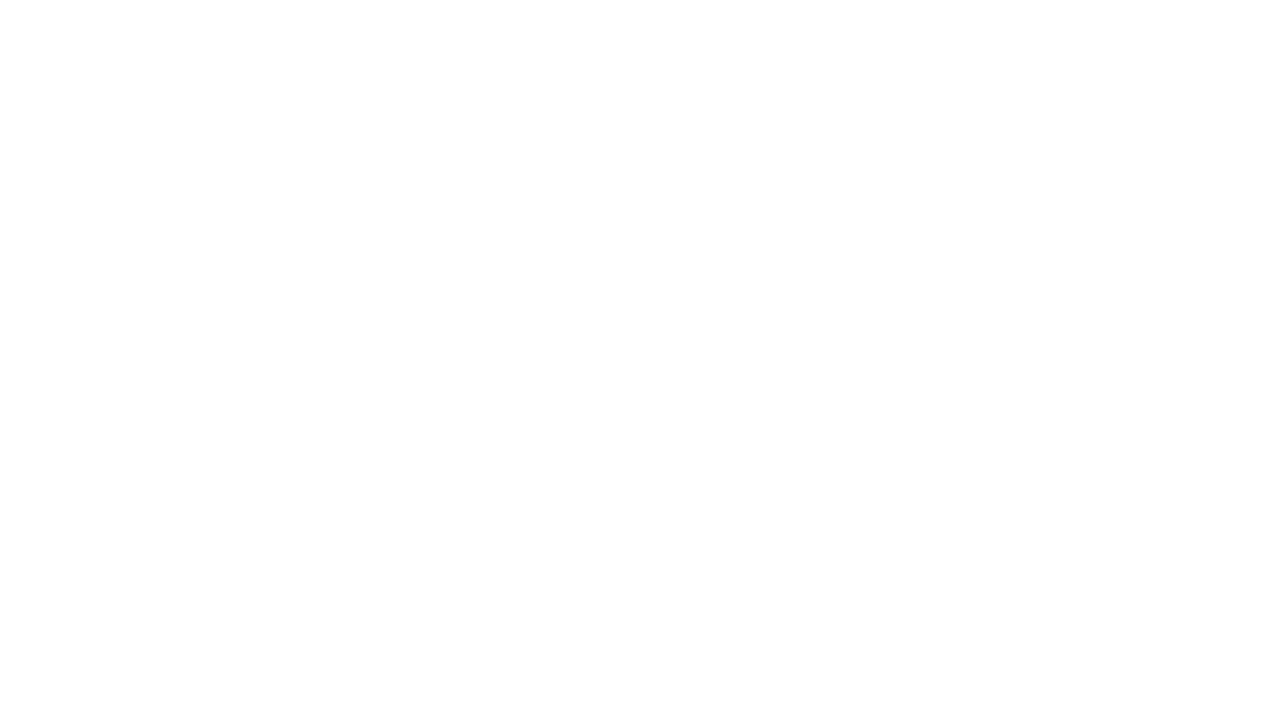

Navigated back to the main page
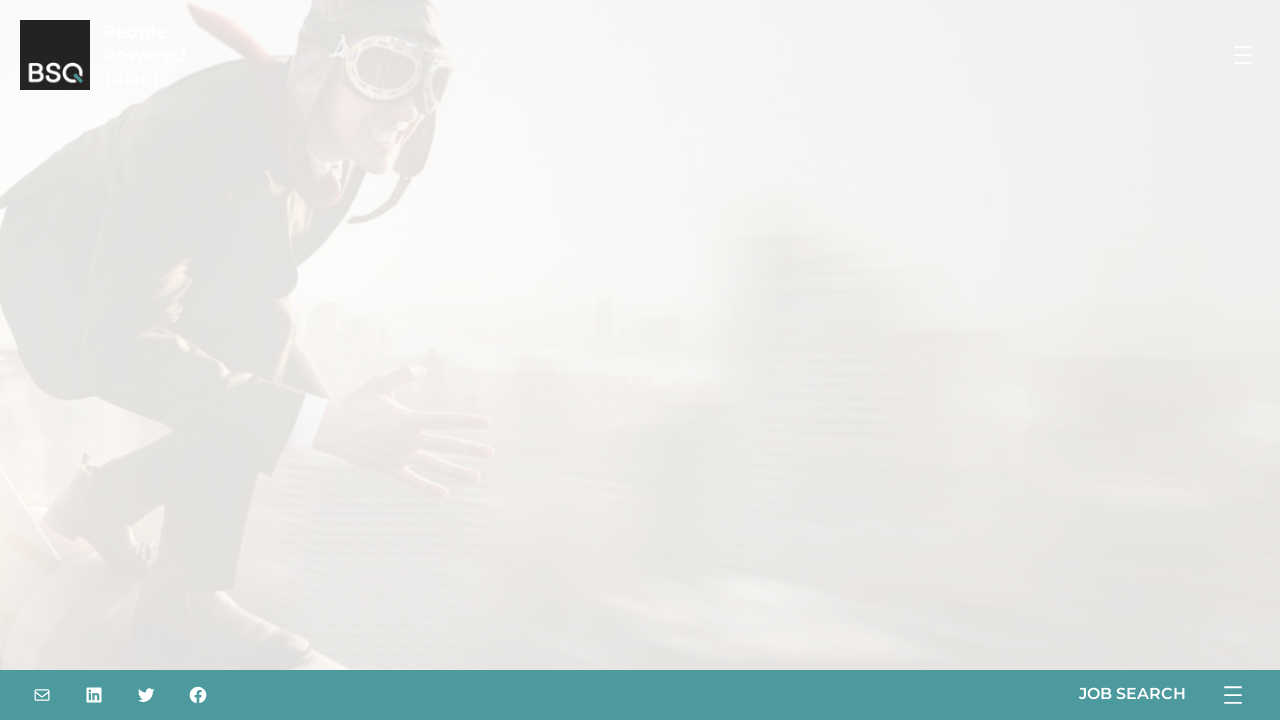

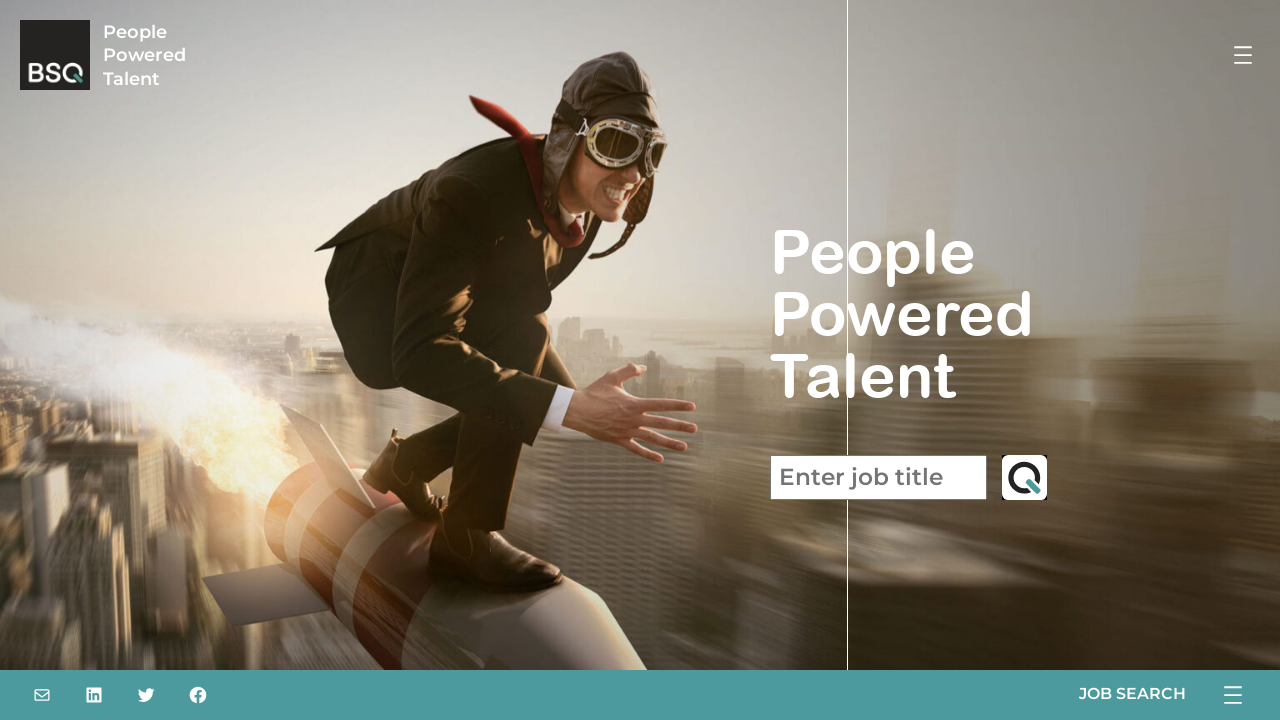